Tests drag and drop functionality by dragging an element and dropping it onto a target area

Starting URL: https://jqueryui.com/resources/demos/droppable/default.html

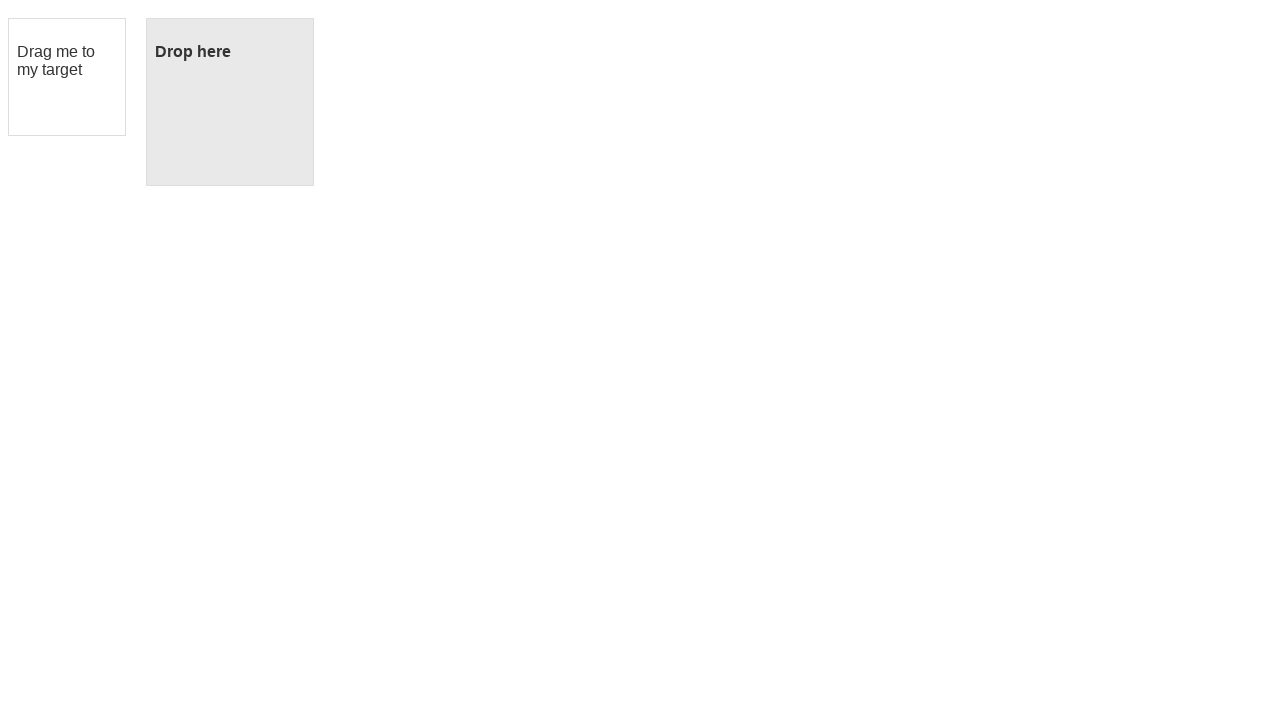

Navigated to jQuery UI droppable demo page
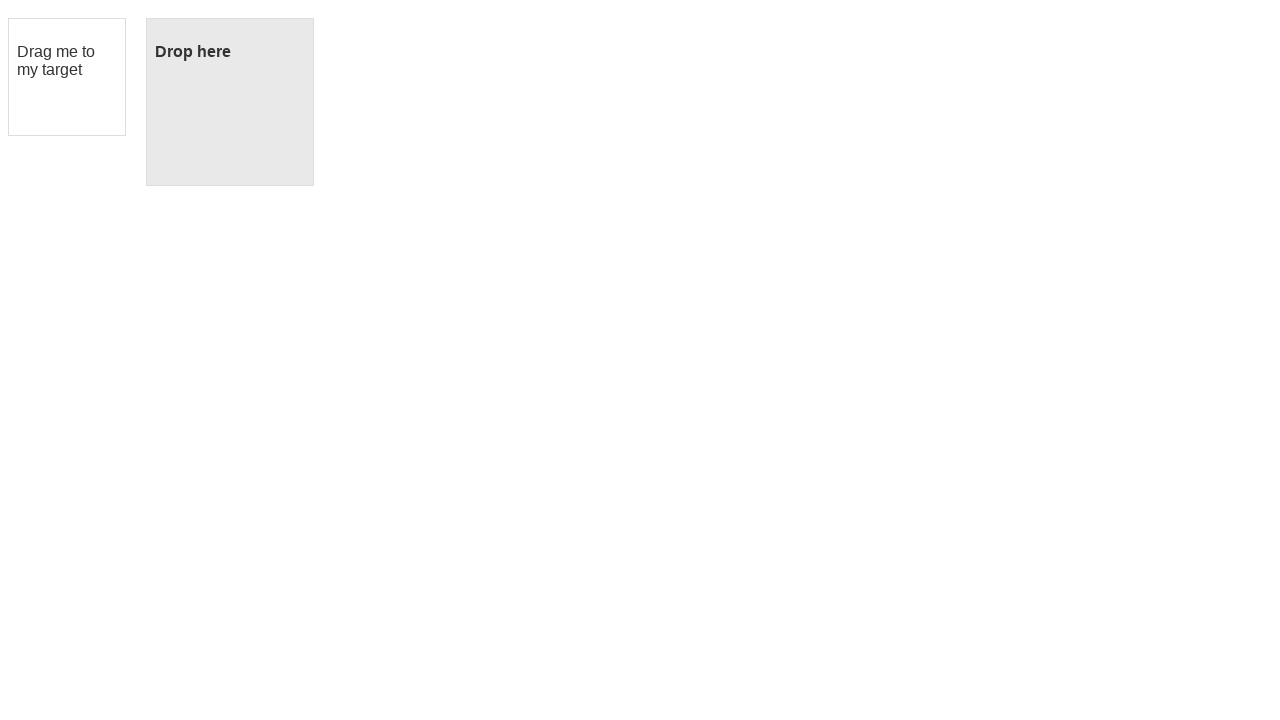

Located draggable element
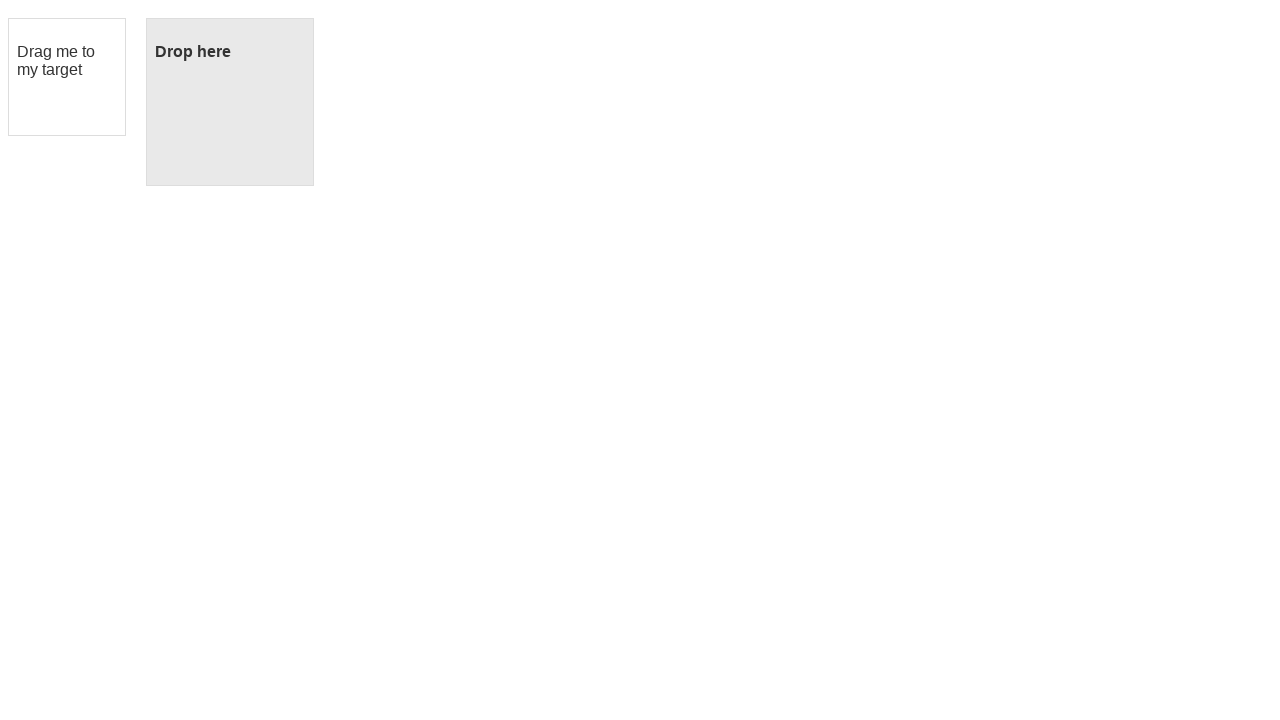

Located droppable target element
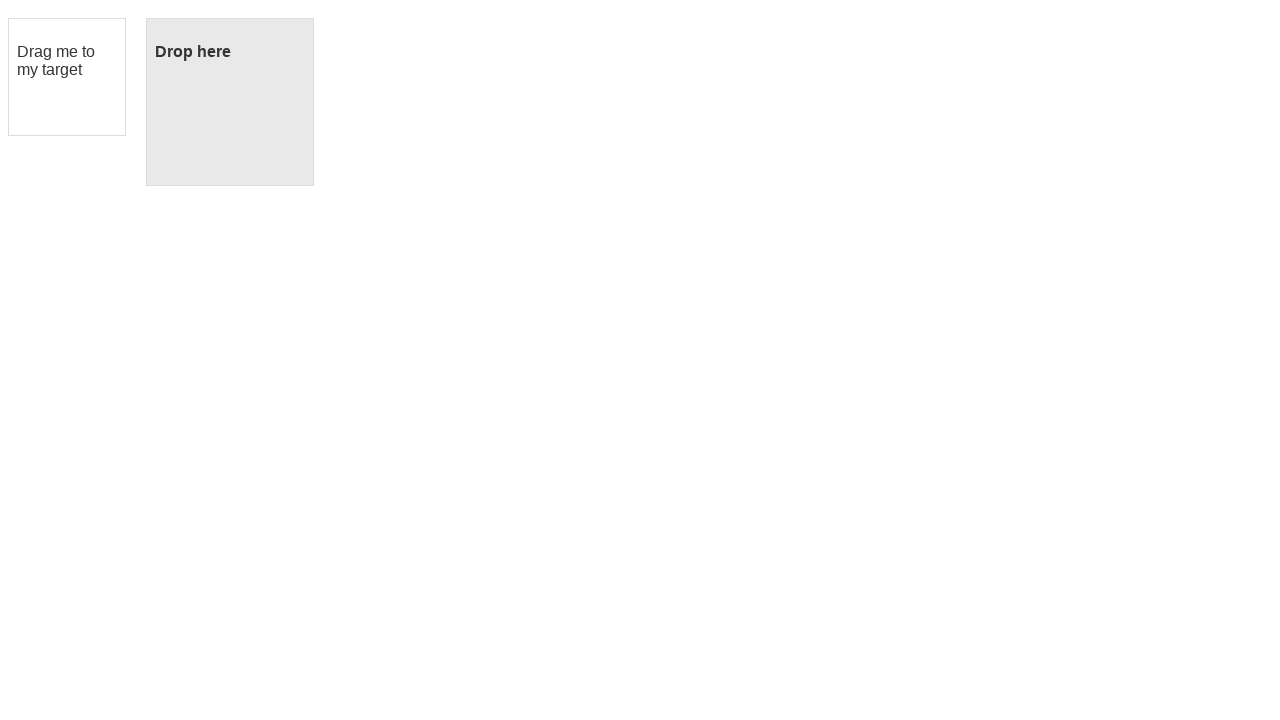

Dragged element onto target area at (230, 102)
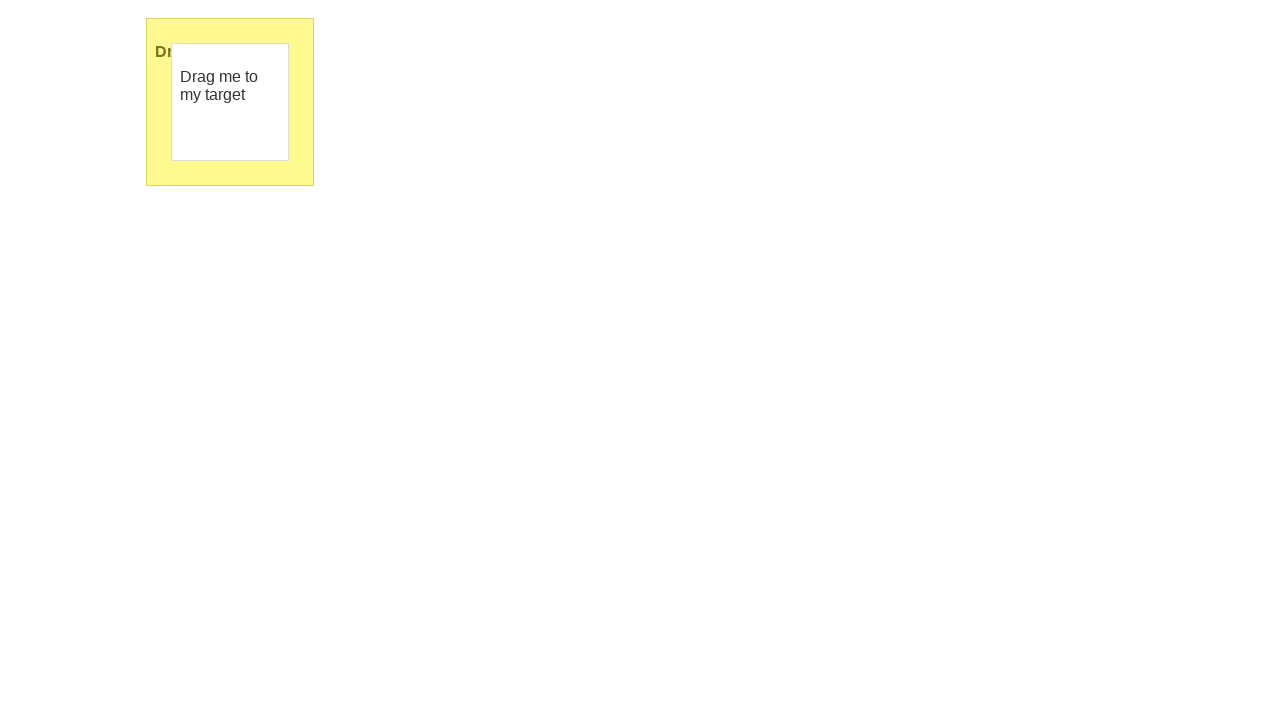

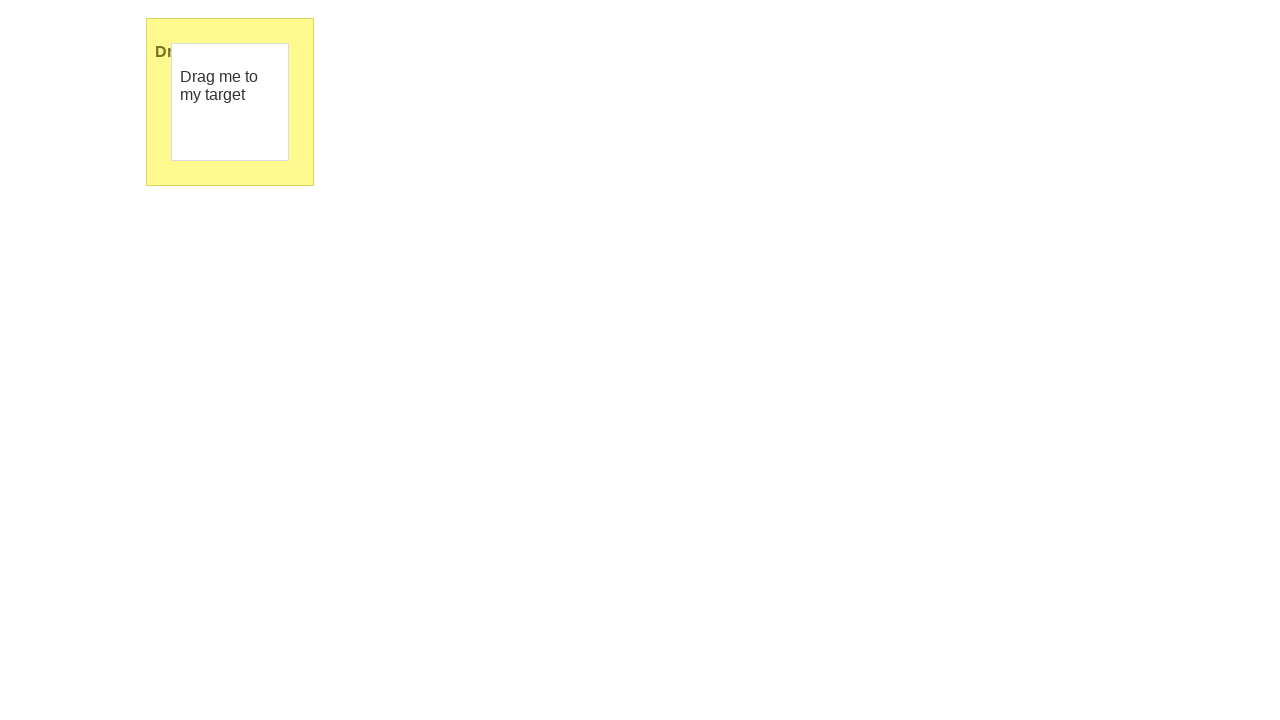